Verifies various page elements including navigation arrows, buttons, and pricing tables are present

Starting URL: http://qa.skillbox.ru/module19/

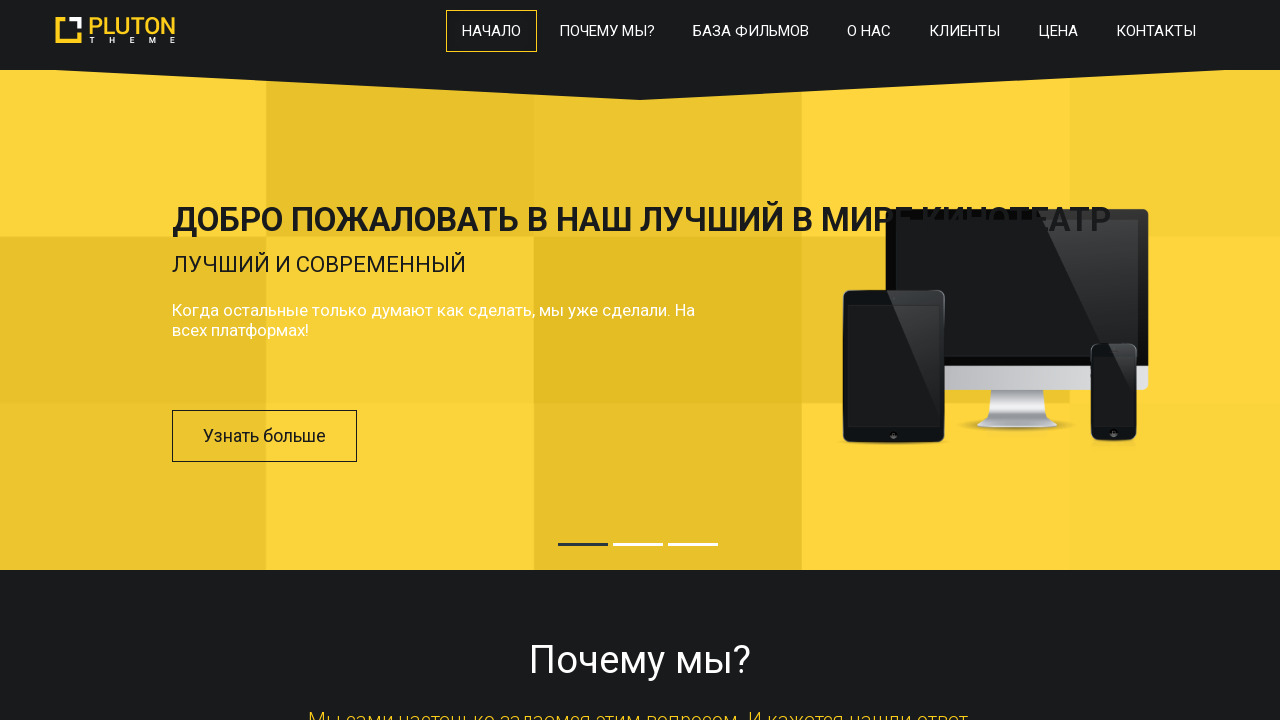

Waited for previous navigation arrow to load
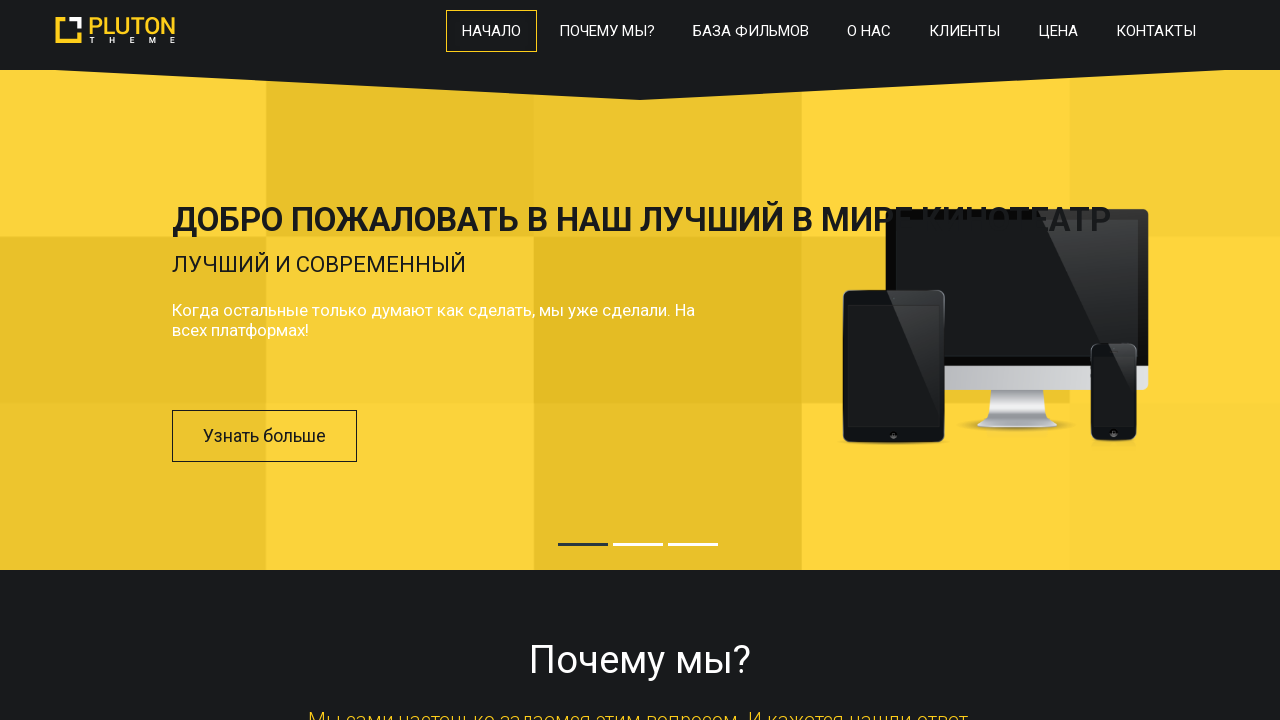

Waited for da-link button element to load
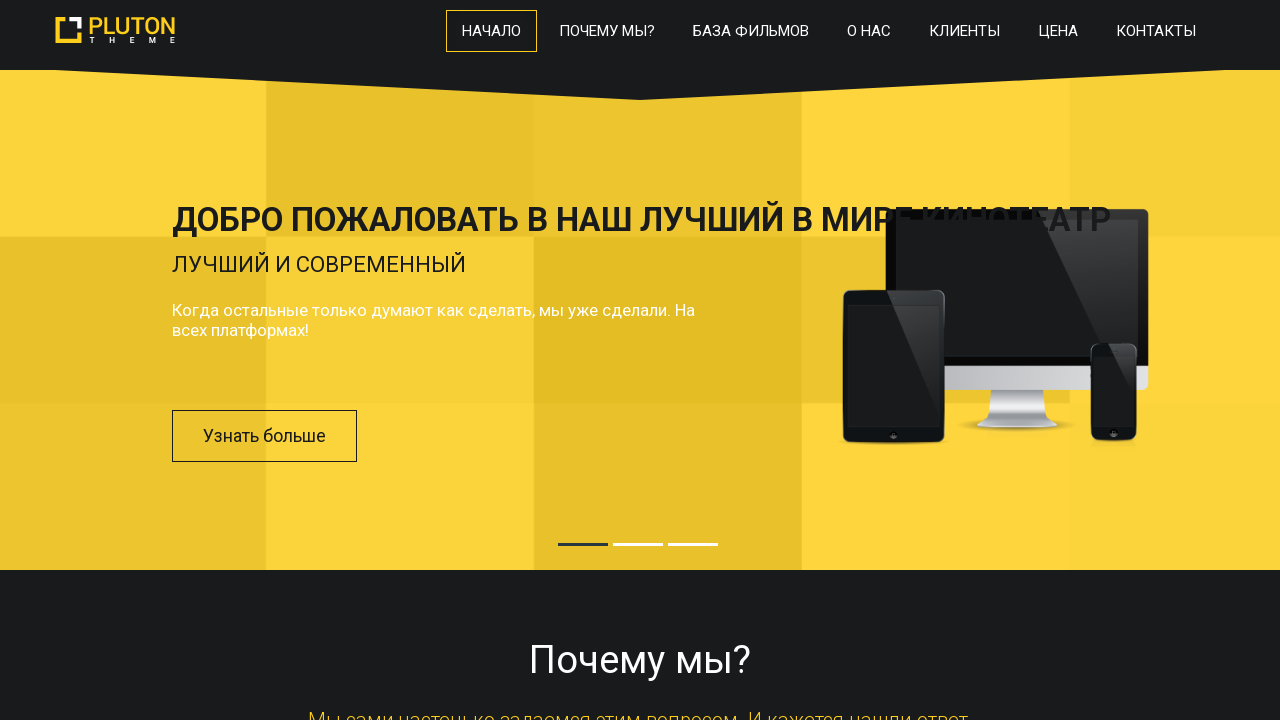

Waited for button element (class starting with 'butt') to load
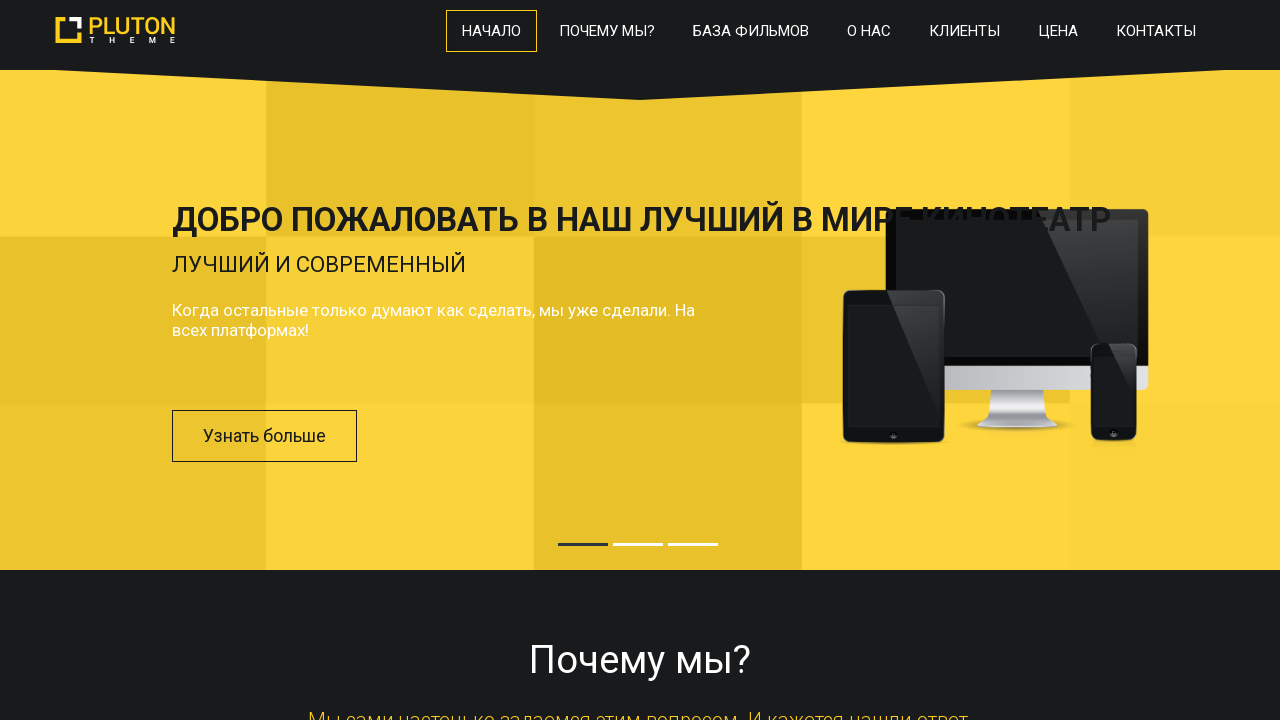

Waited for first button link element to load
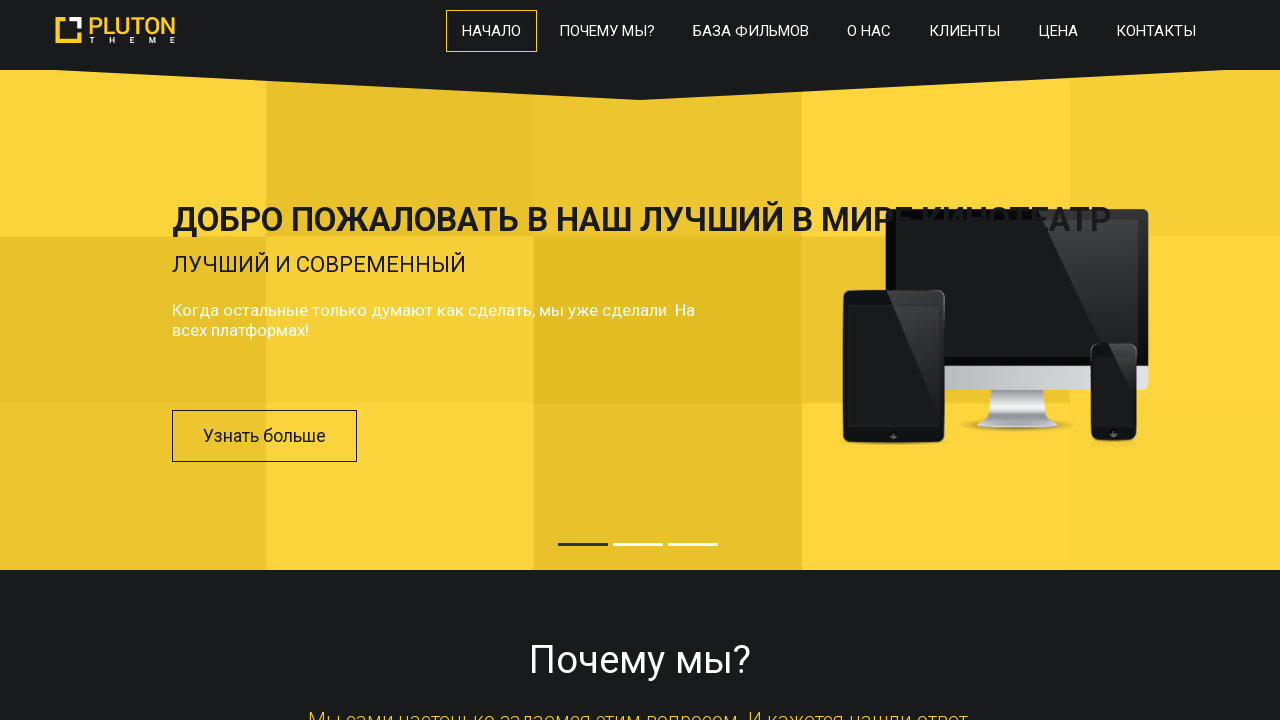

Waited for viewport container to load
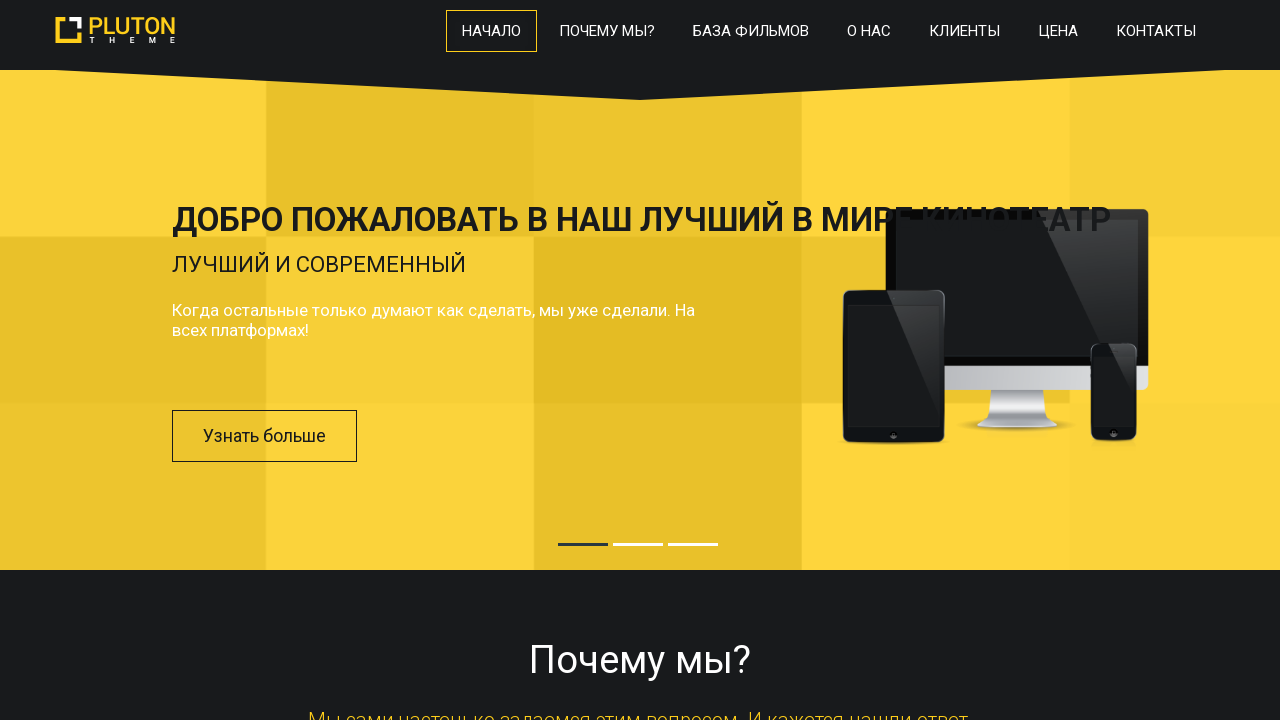

Waited for pricing table element to load
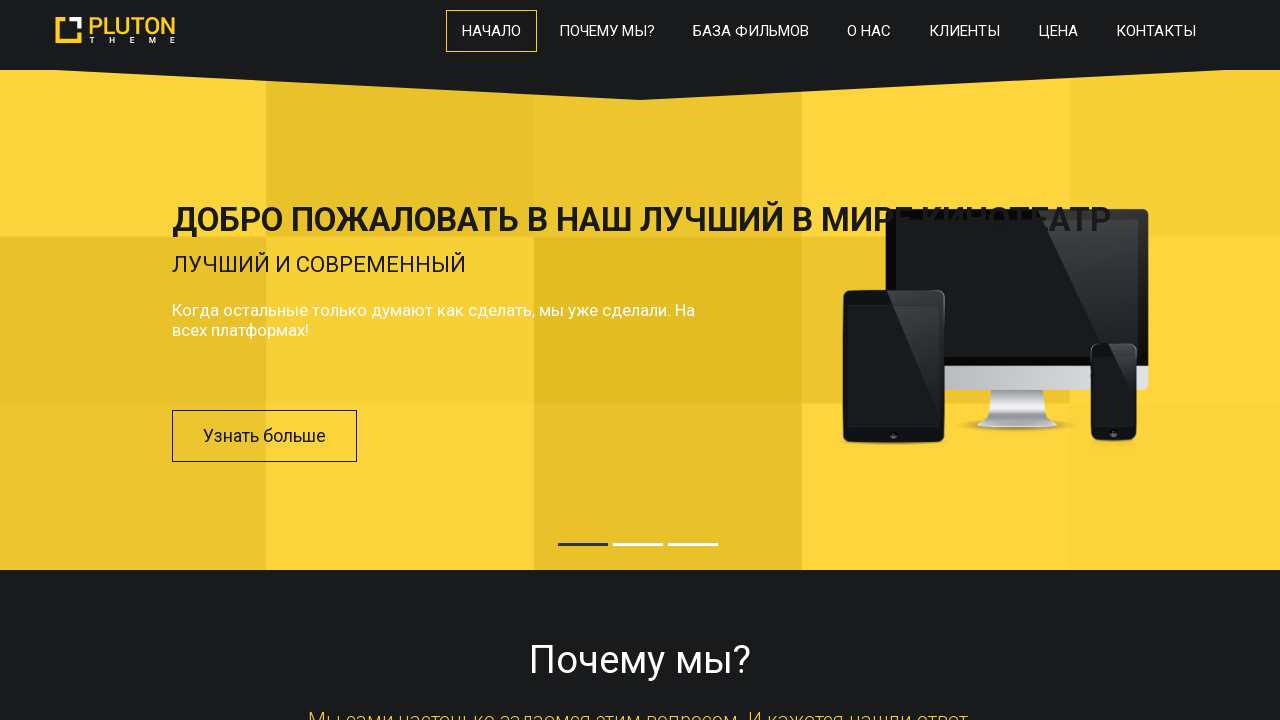

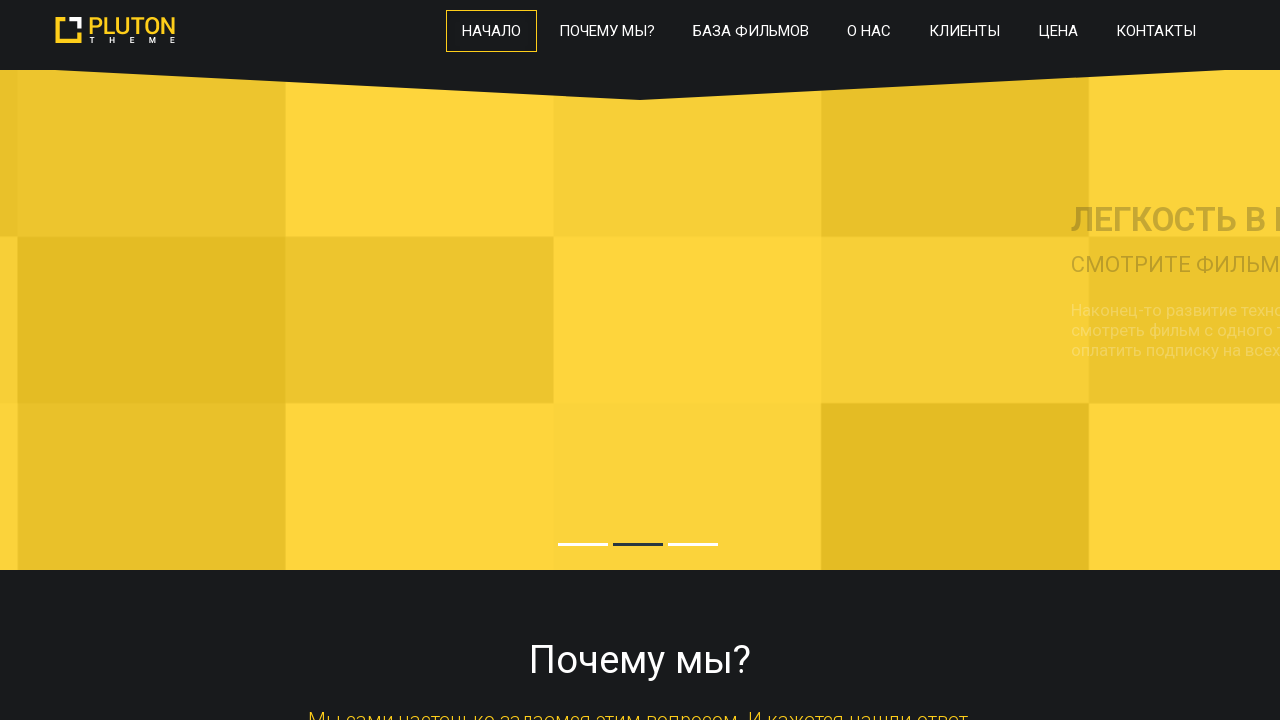